Tests the Drag & Drop Slider functionality by dragging a slider and verifying its value changes.

Starting URL: https://www.lambdatest.com/selenium-playground

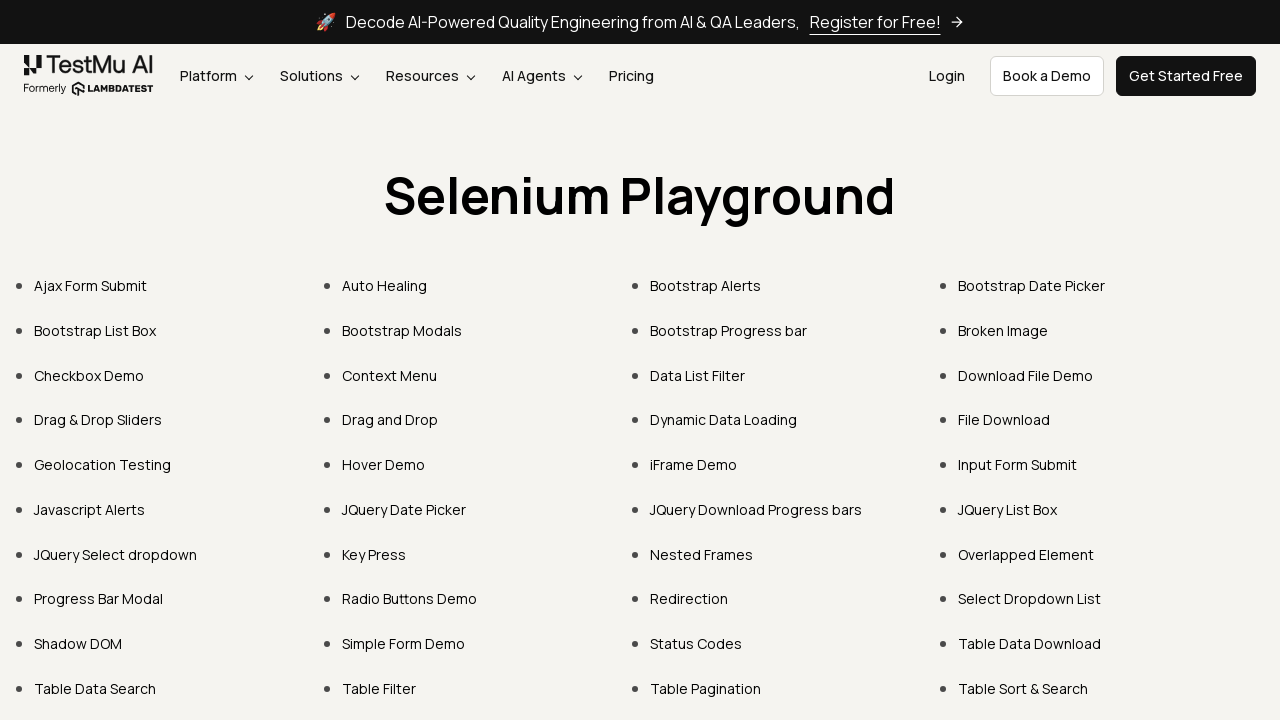

Clicked on Drag & Drop Sliders link at (98, 420) on text=Drag & Drop Sliders
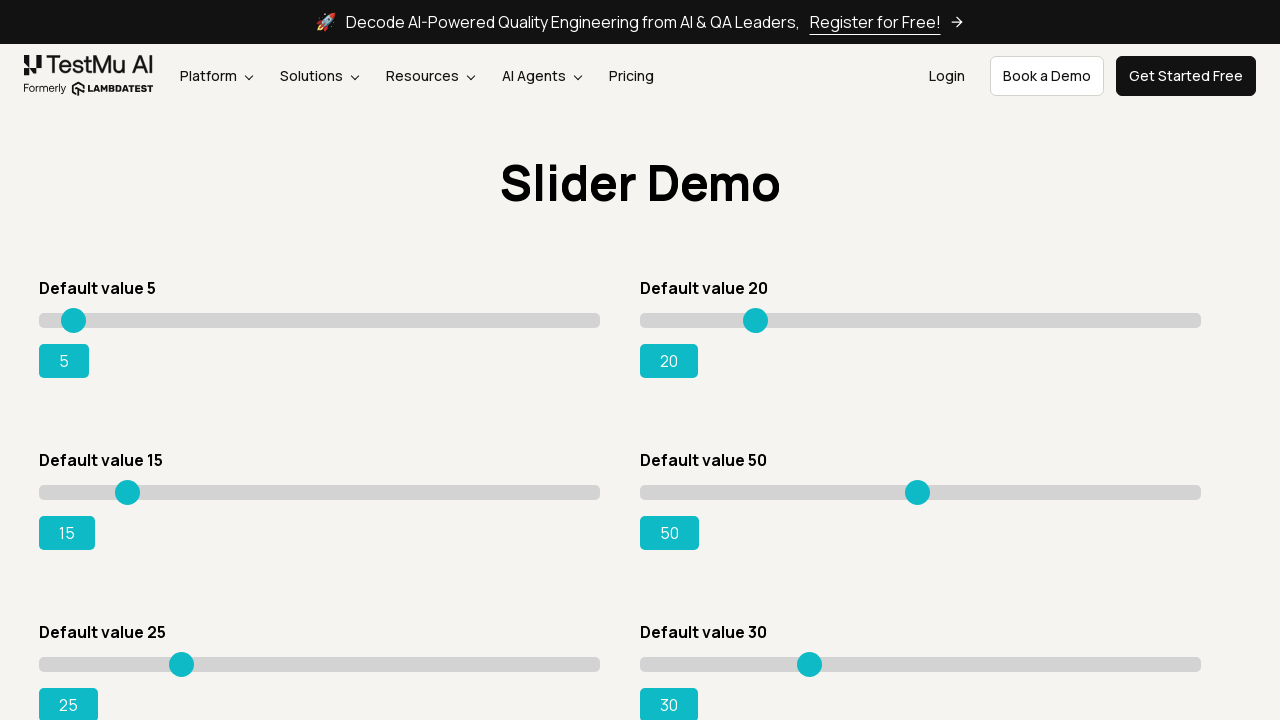

Slider element with value 15 is now visible
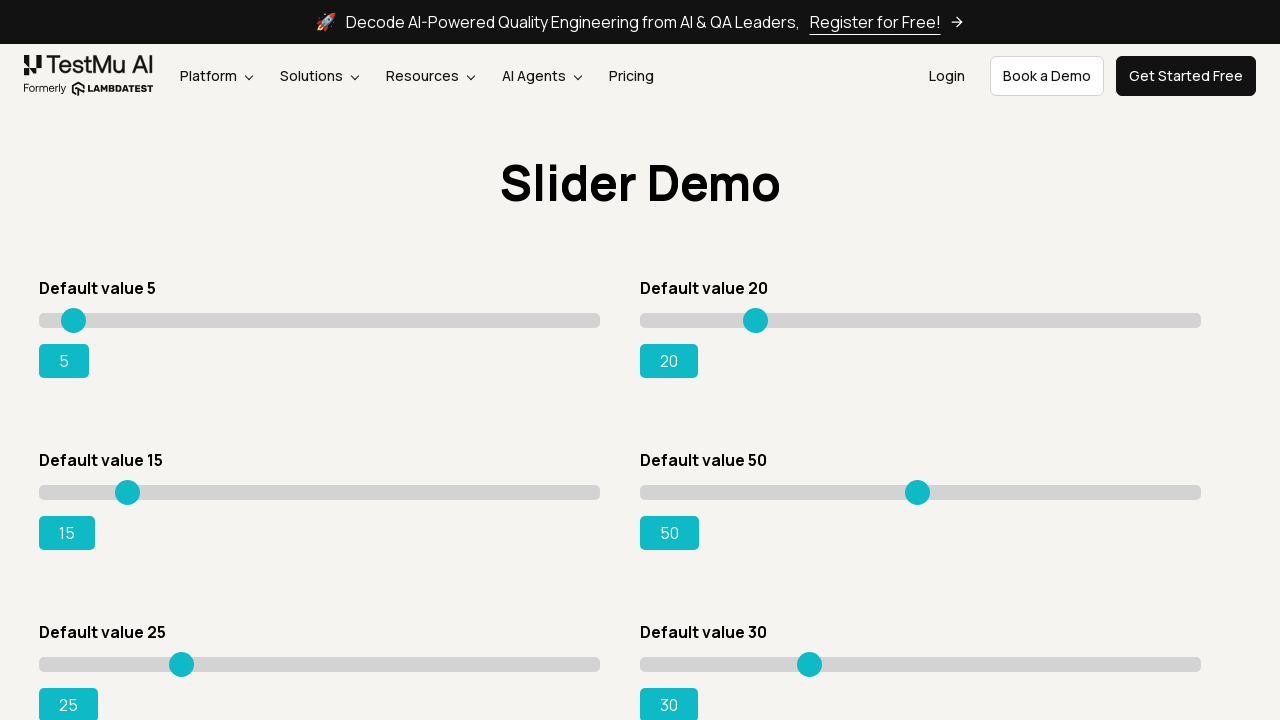

Retrieved slider bounding box coordinates
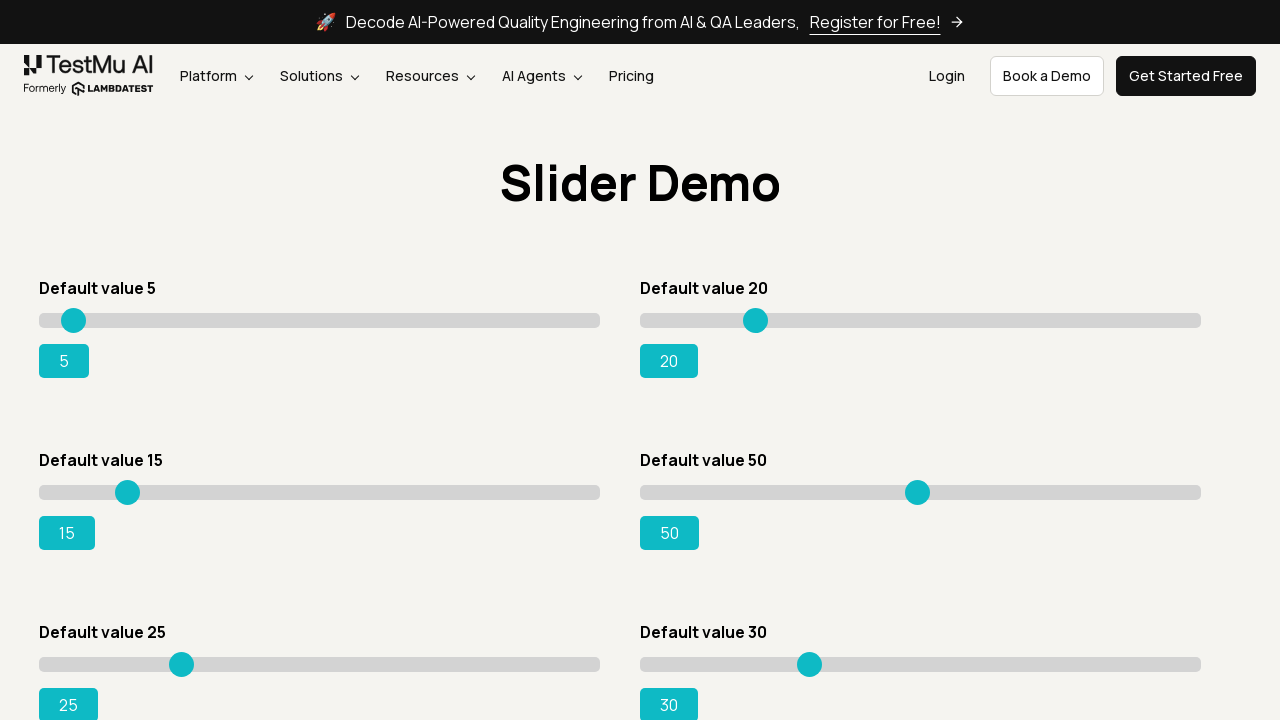

Moved mouse to the center of the slider at (320, 492)
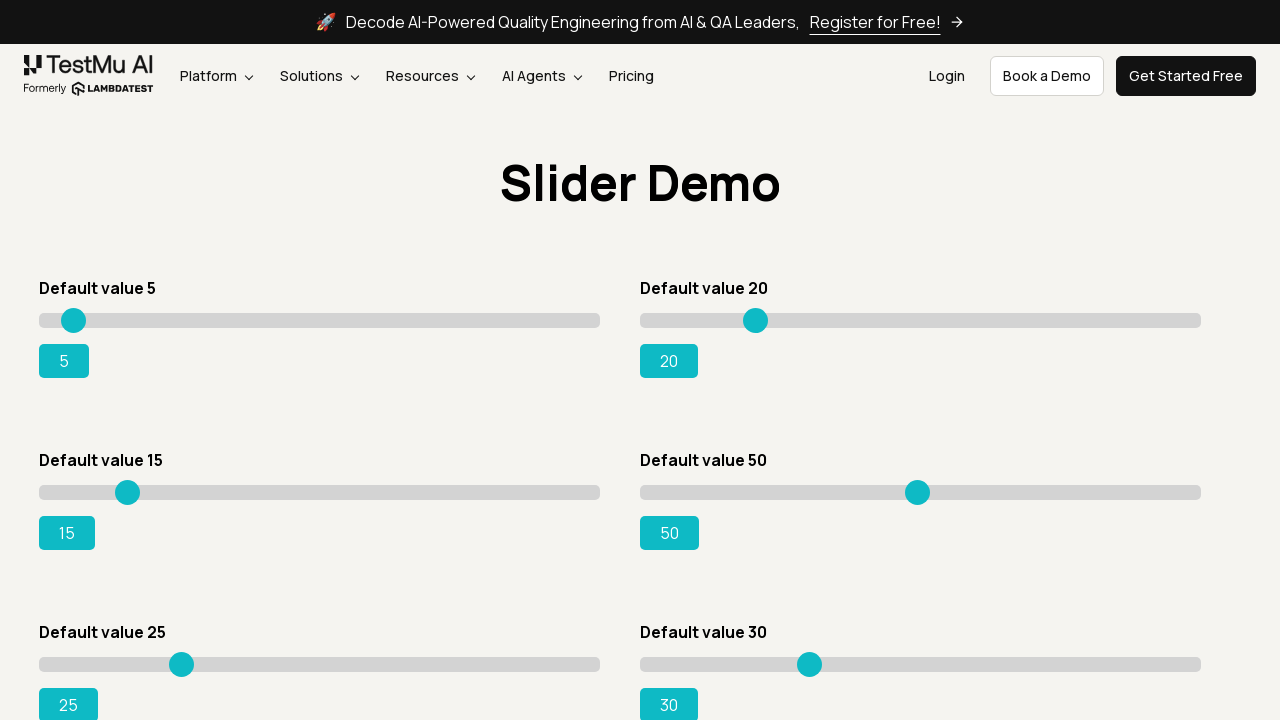

Mouse button pressed down on slider at (320, 492)
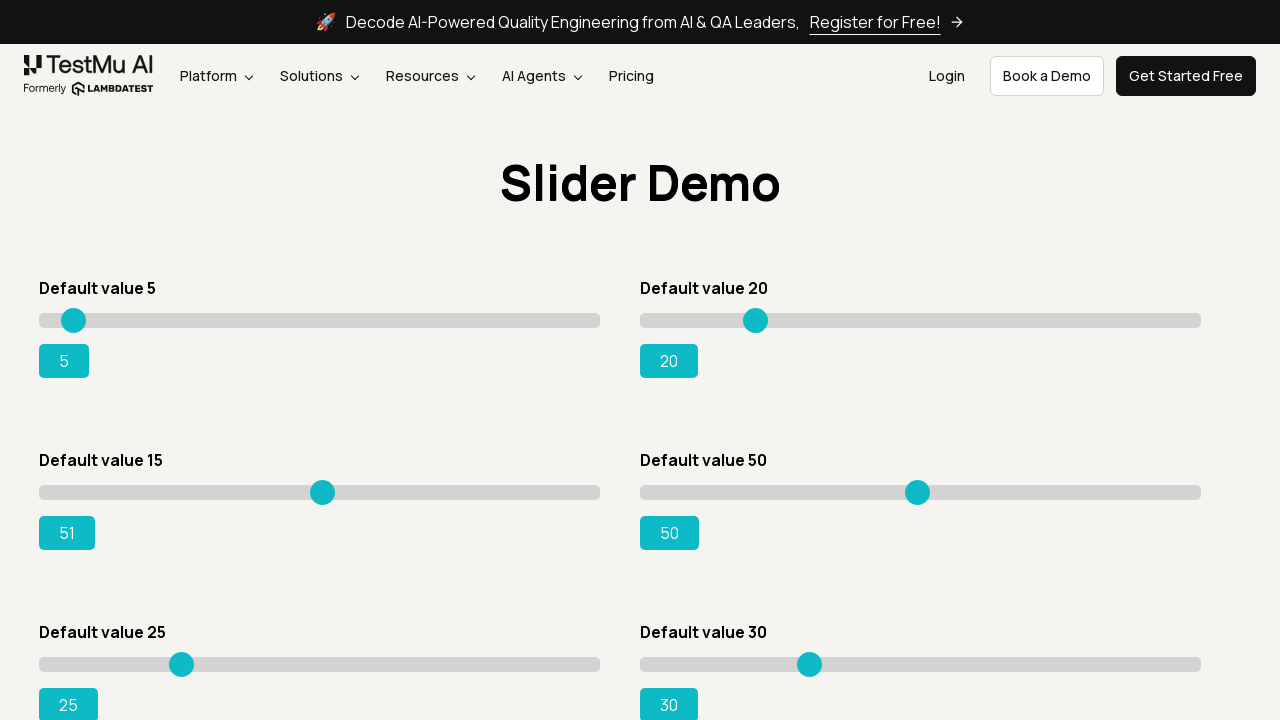

Dragged slider 120 pixels to the right at (440, 492)
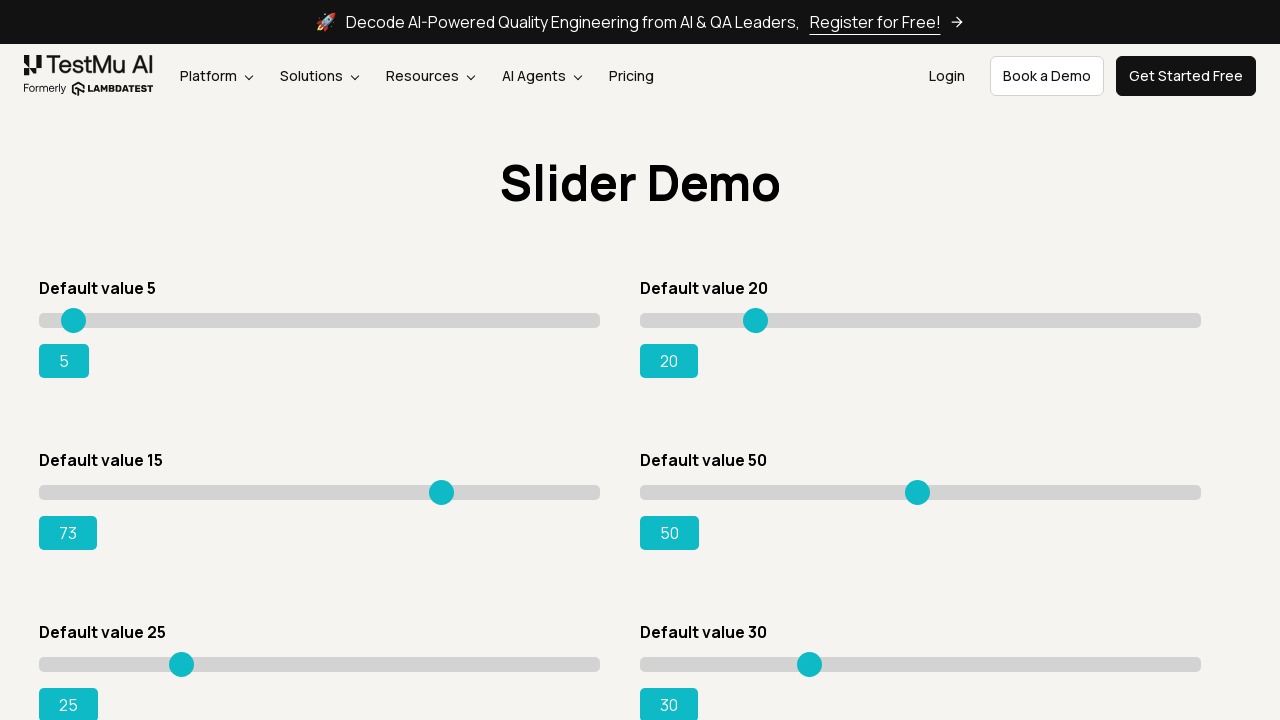

Mouse button released, slider drag operation completed at (440, 492)
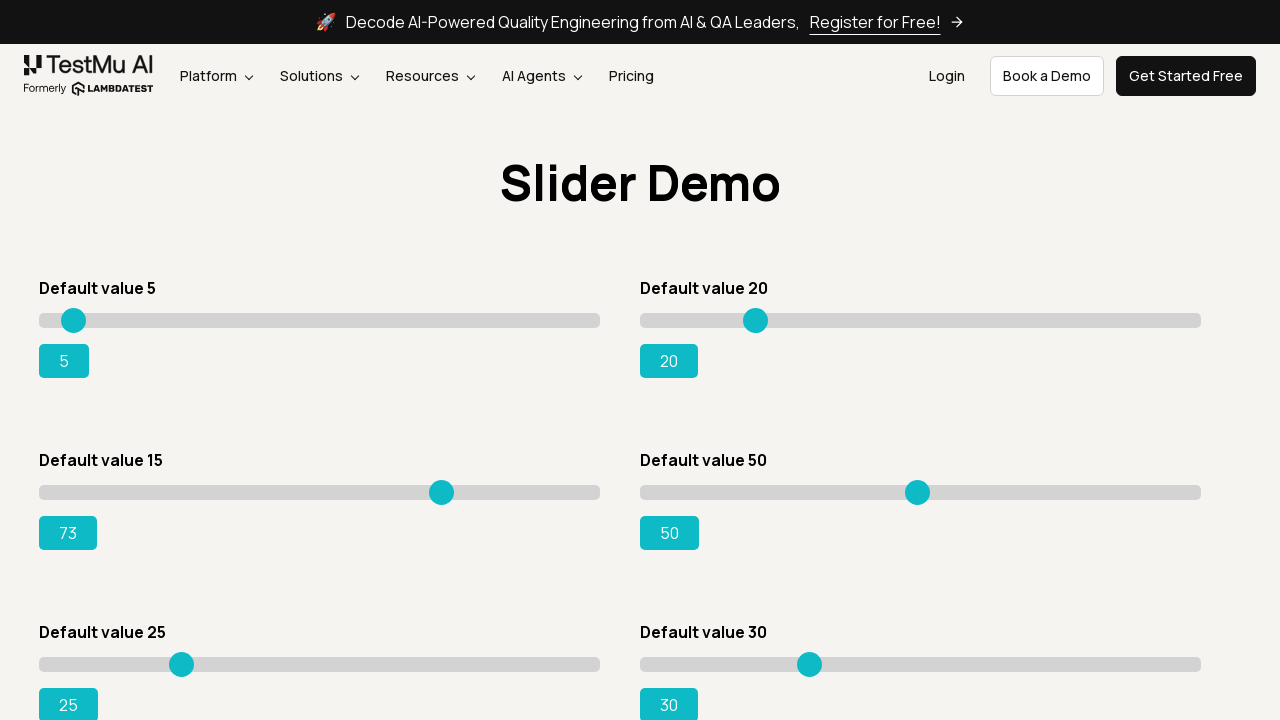

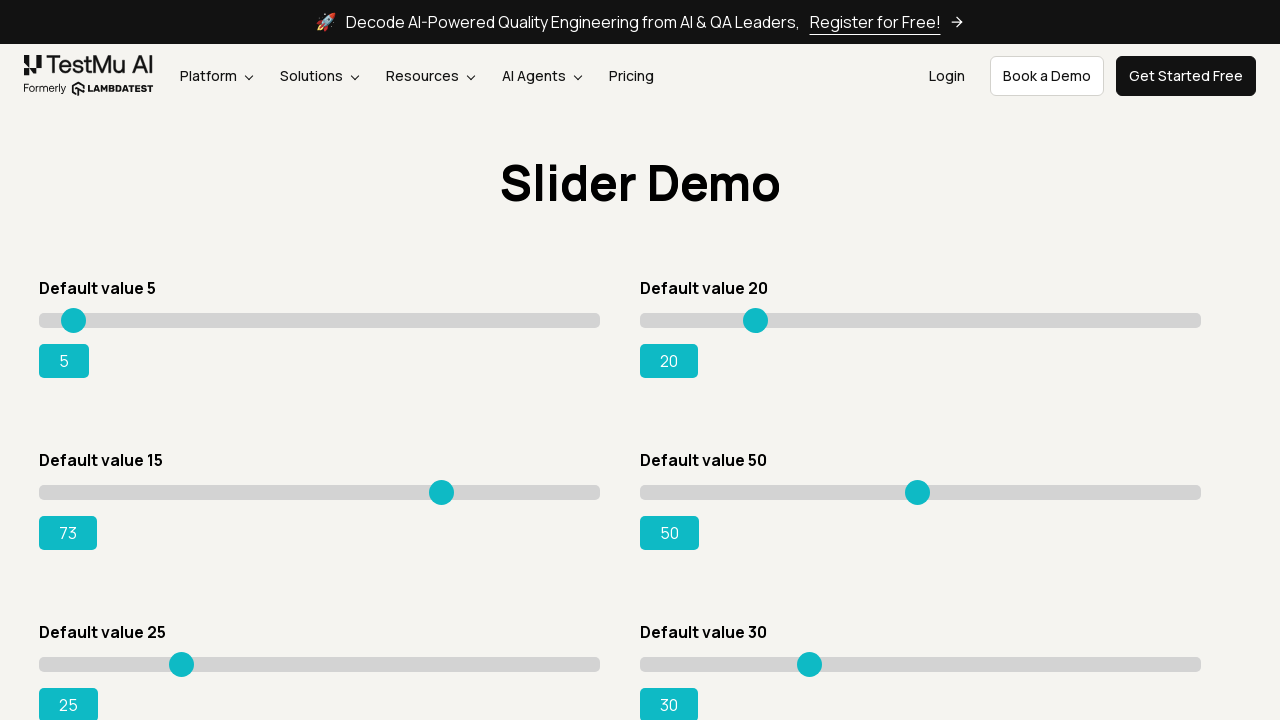